Tests keyboard actions on a webpage by performing a "Select All" keyboard shortcut (Ctrl+A) after navigating to a panchang (Hindu calendar) website

Starting URL: https://www.drikpanchang.com/

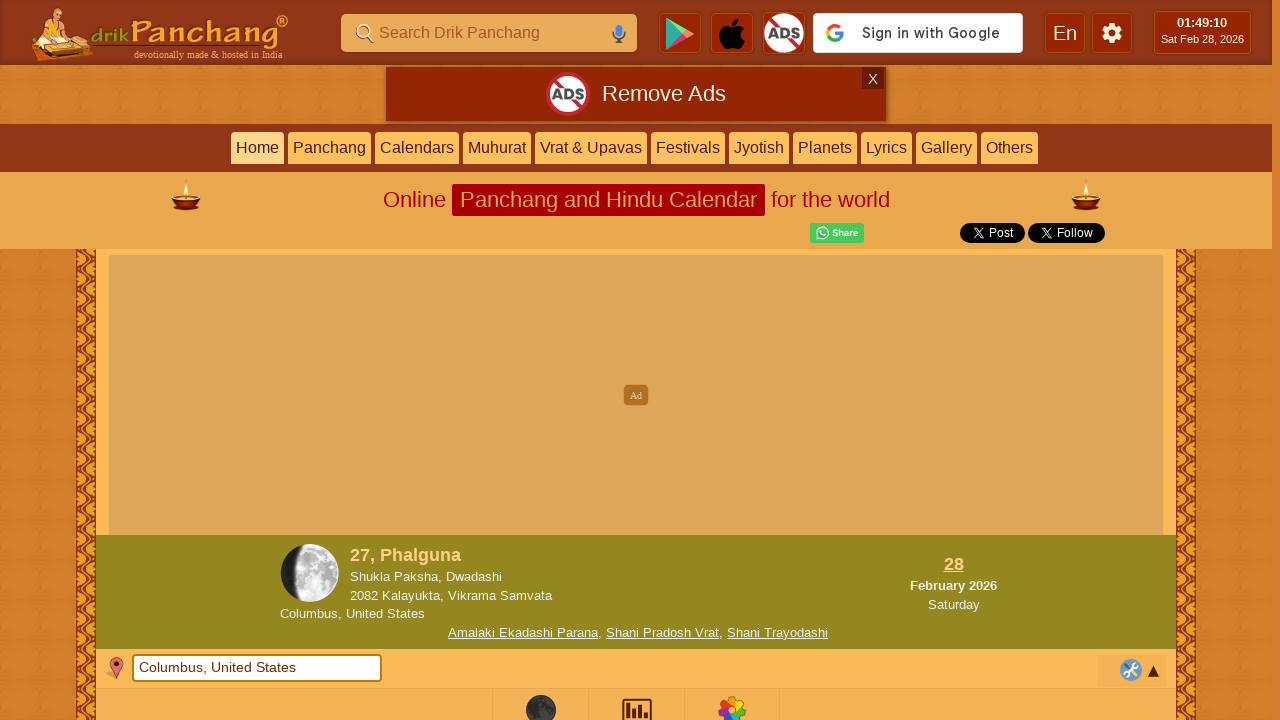

Navigated to Drik Panchang website
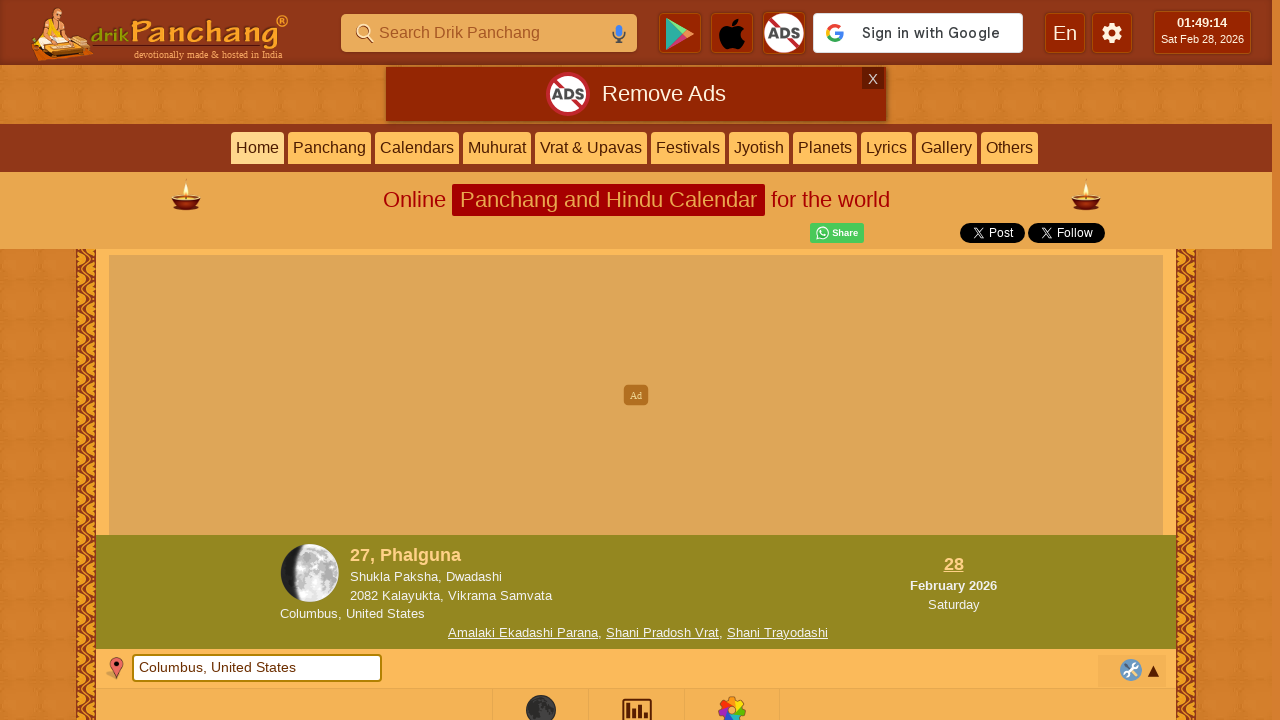

Panchang menu element loaded and is visible
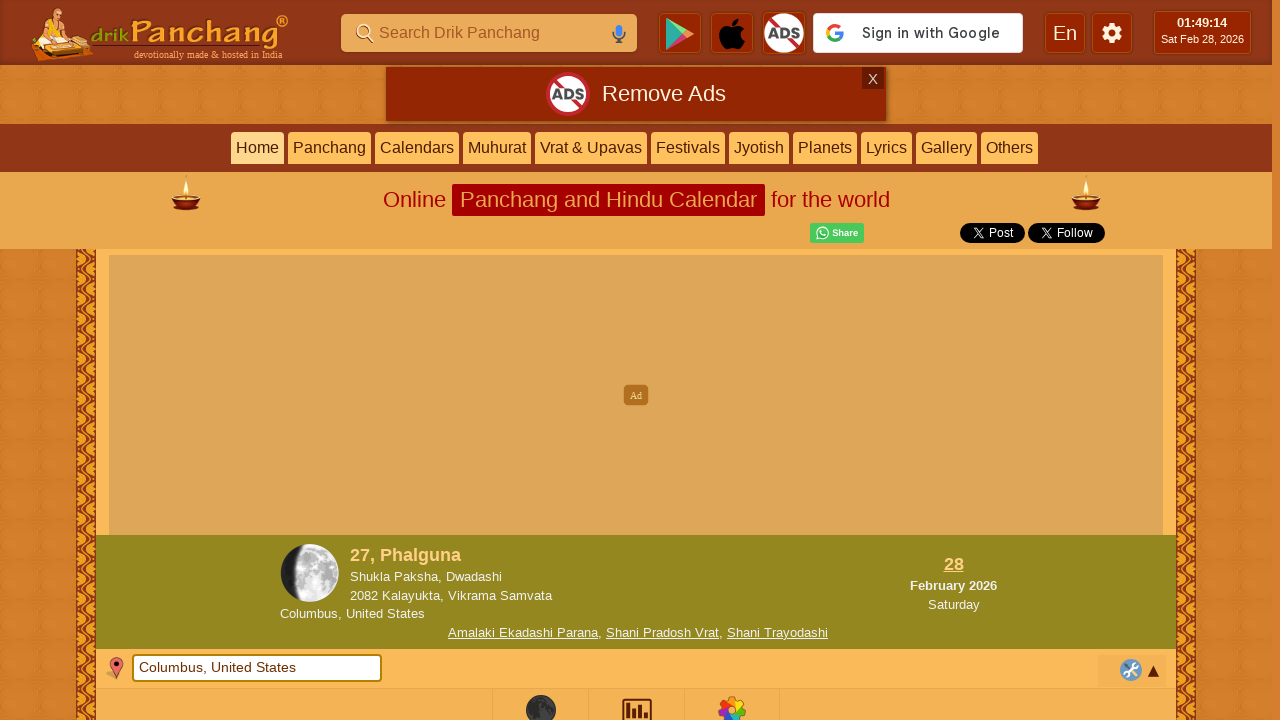

Performed Ctrl+A (Select All) keyboard shortcut
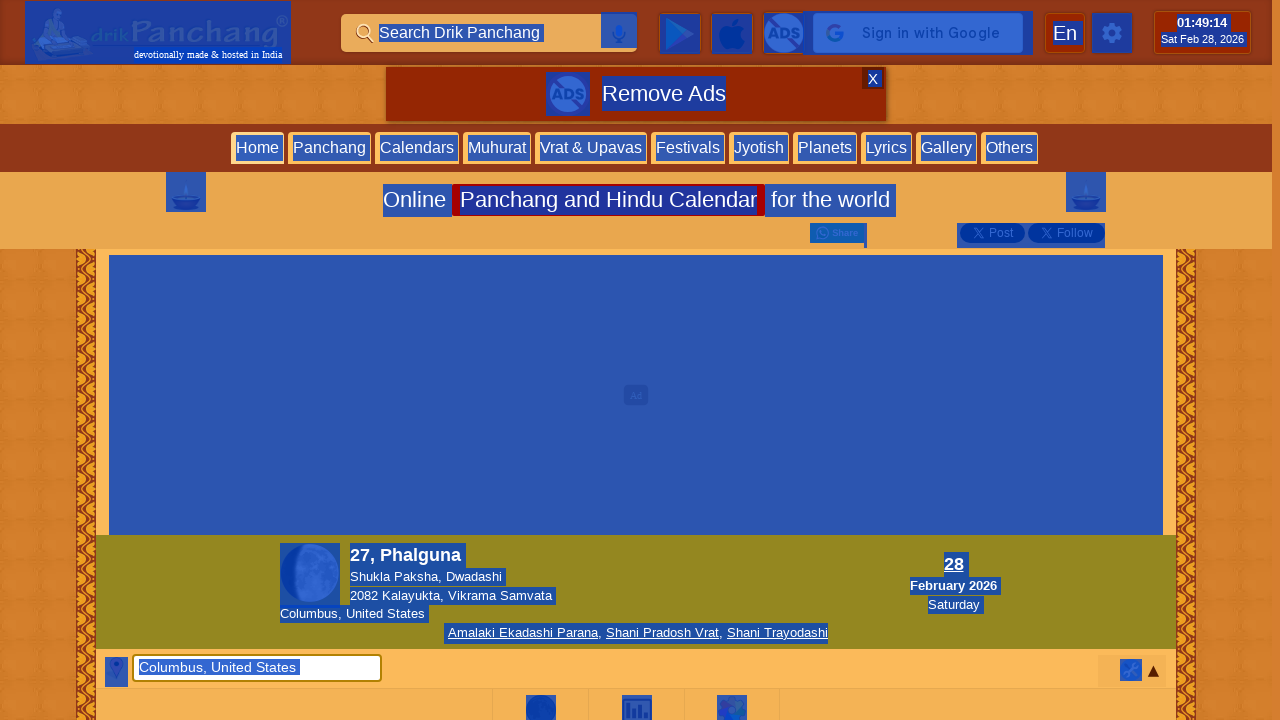

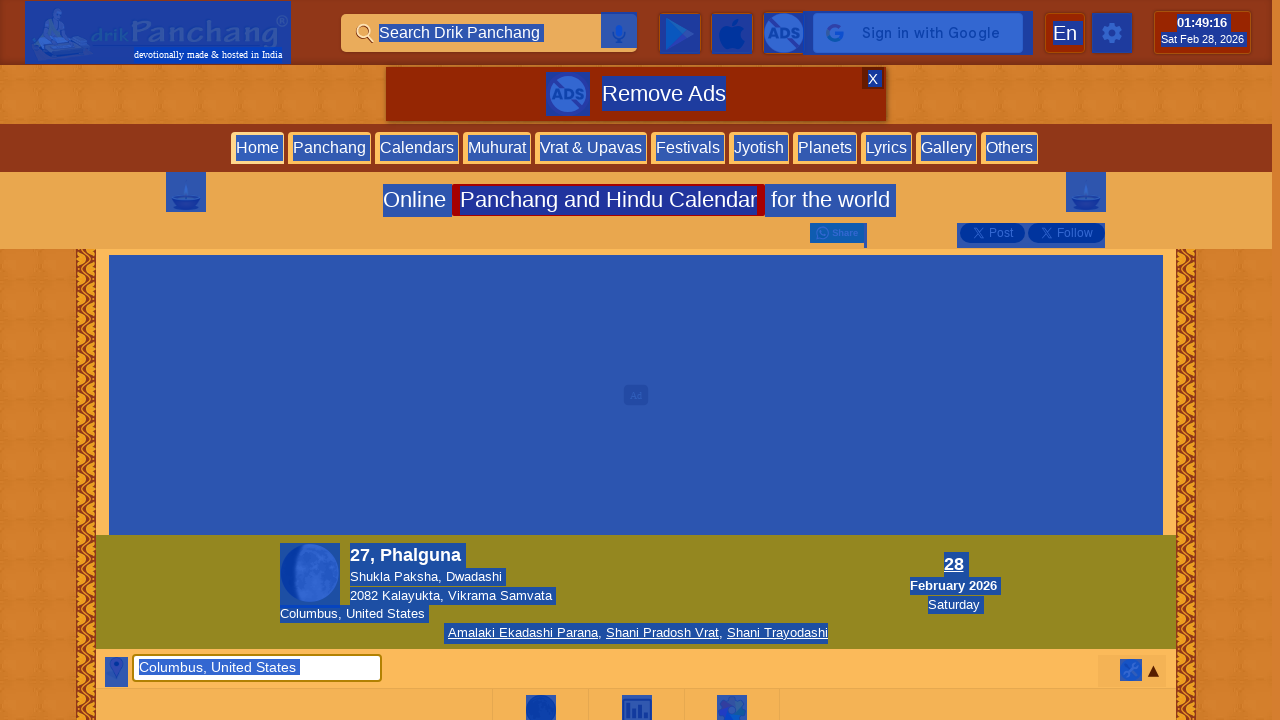